Opens a website, then opens a new browser window and navigates to a different URL in that new window

Starting URL: https://opensource-demo.orangehrmlive.com/

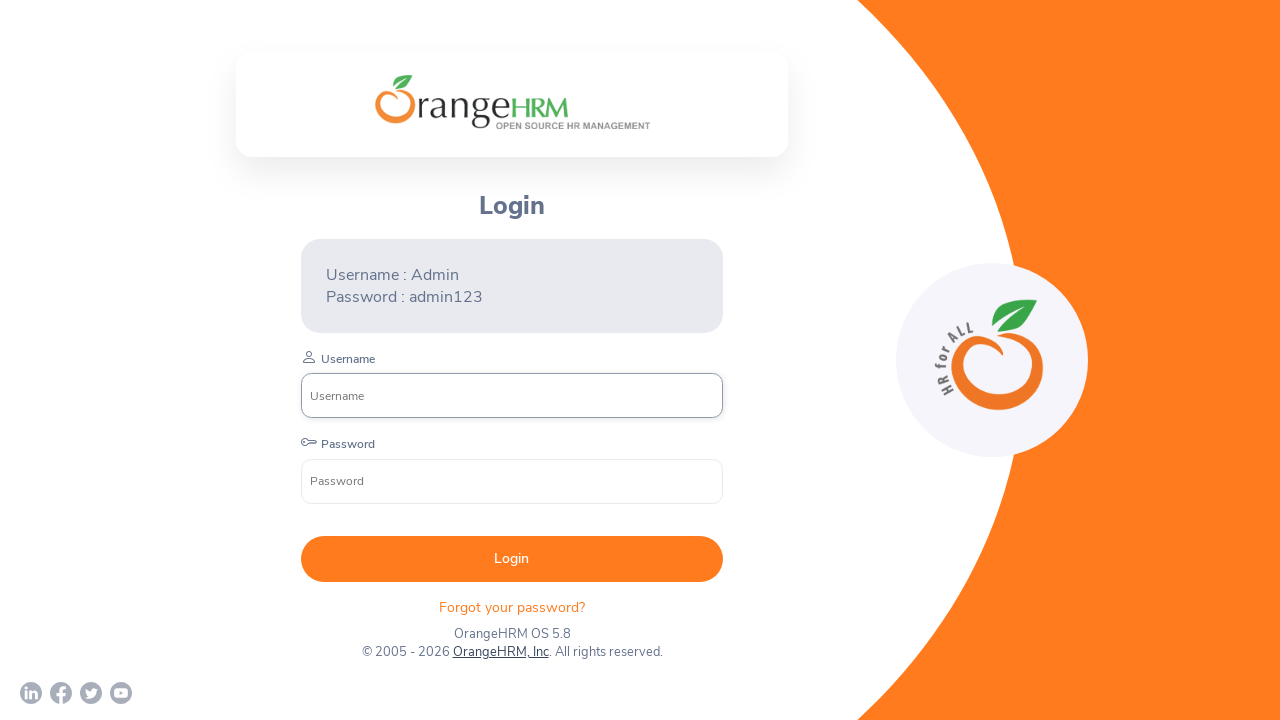

Opened a new browser window/tab
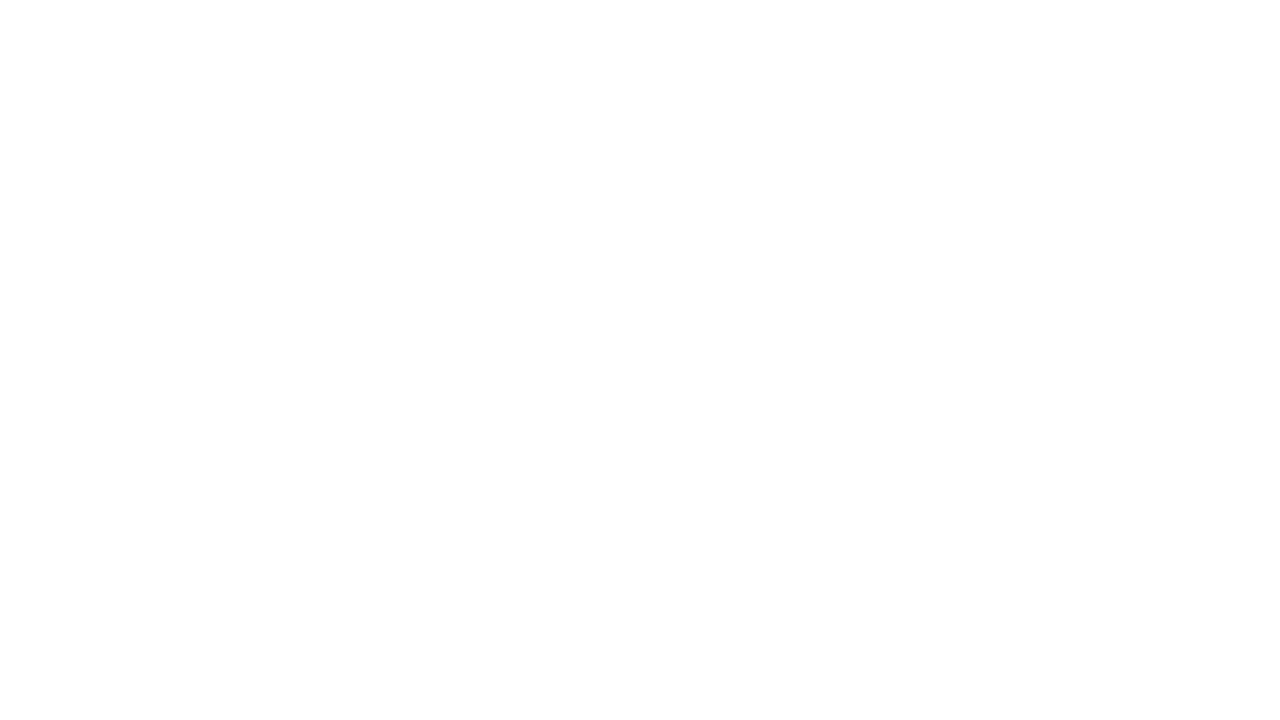

Navigated to https://formy-project.herokuapp.com/ in new window
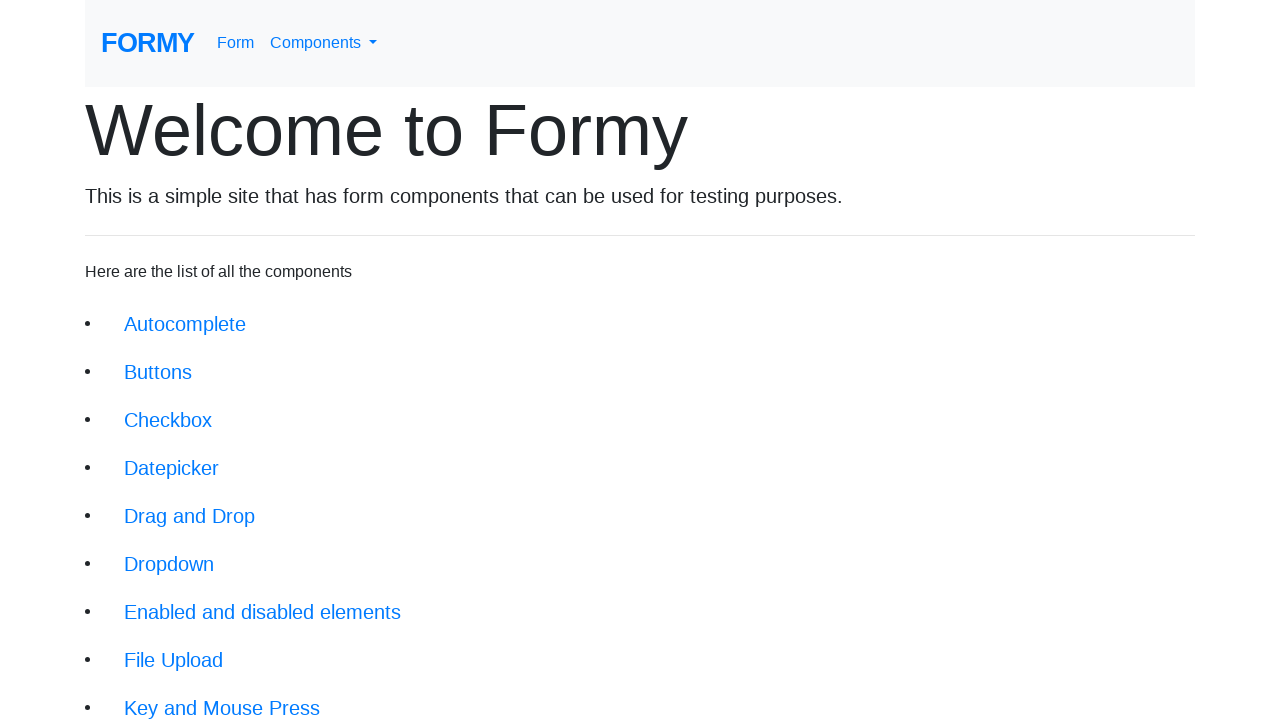

Page finished loading (networkidle state reached)
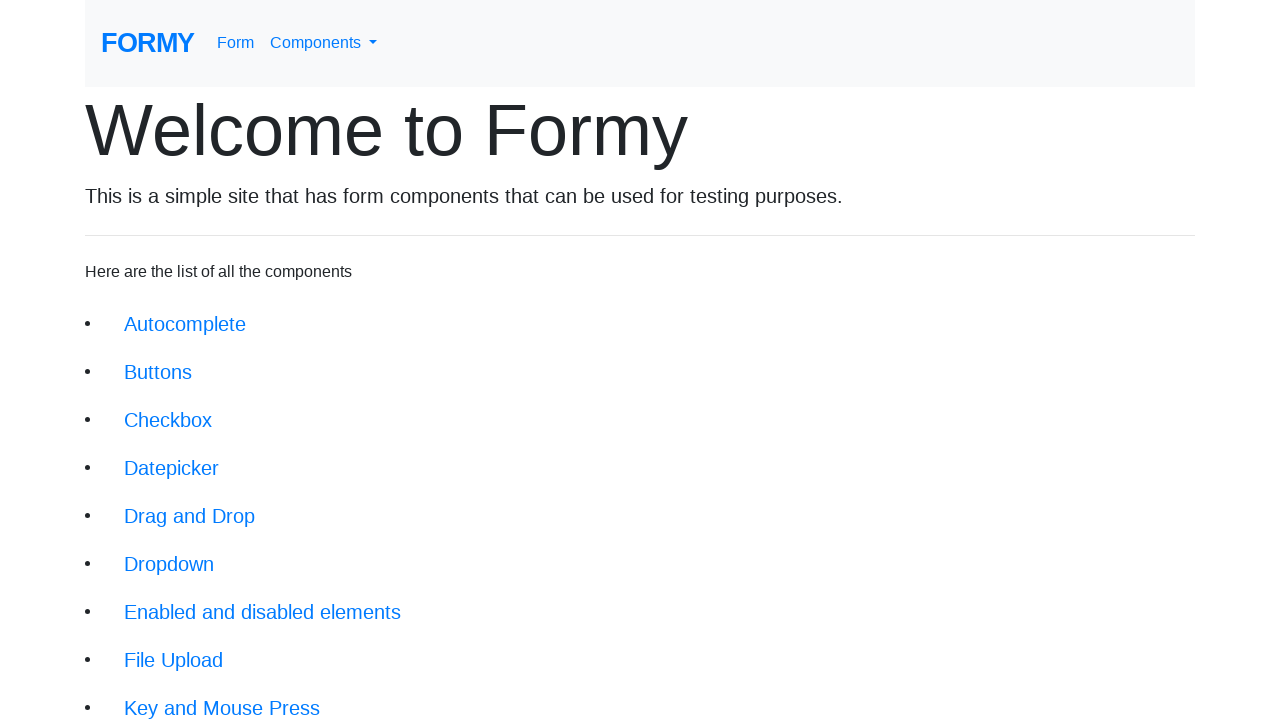

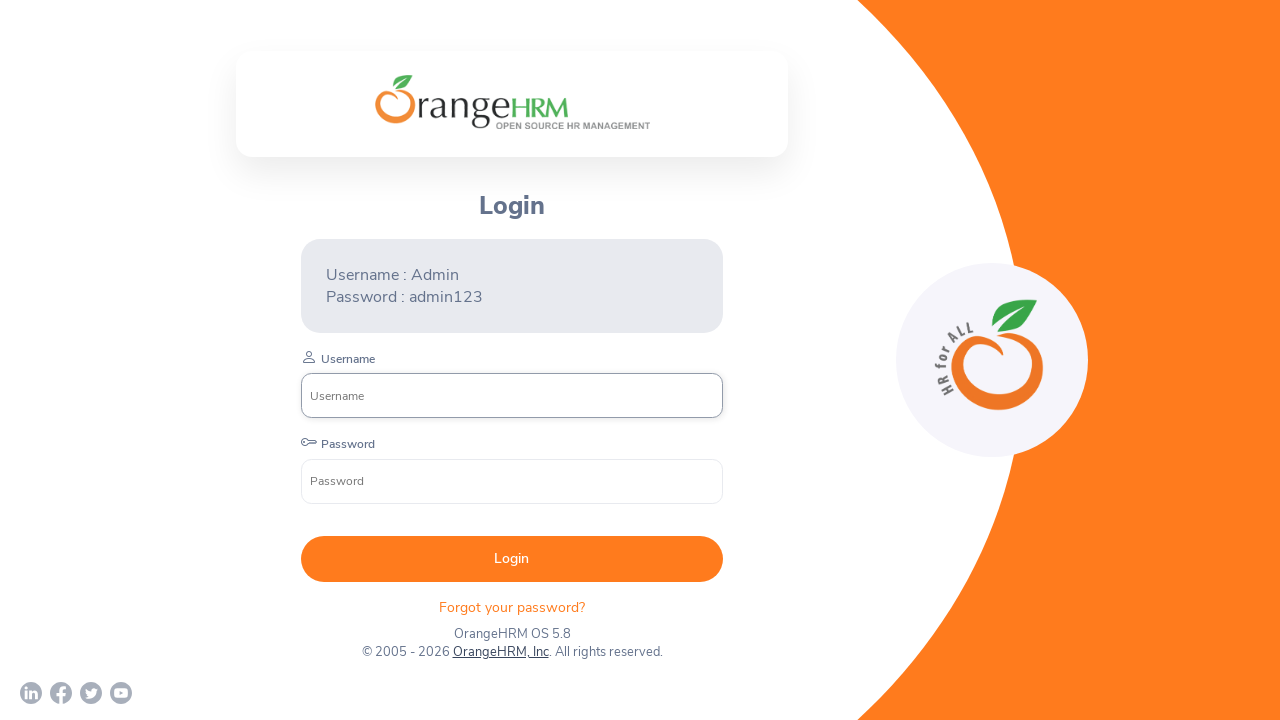